Tests checkbox functionality by locating all checkboxes on the page and clicking on the checkbox with value "Option-2"

Starting URL: https://syntaxprojects.com/basic-checkbox-demo.php

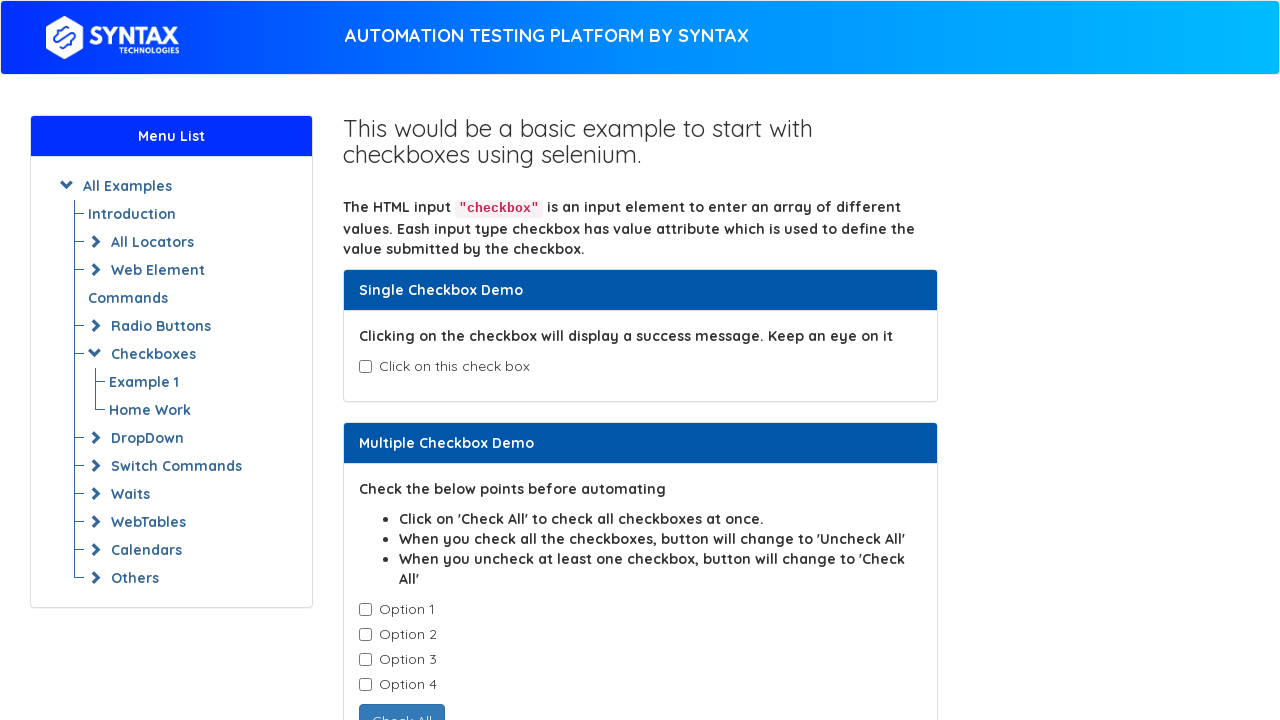

Waited for checkboxes to be present on the page
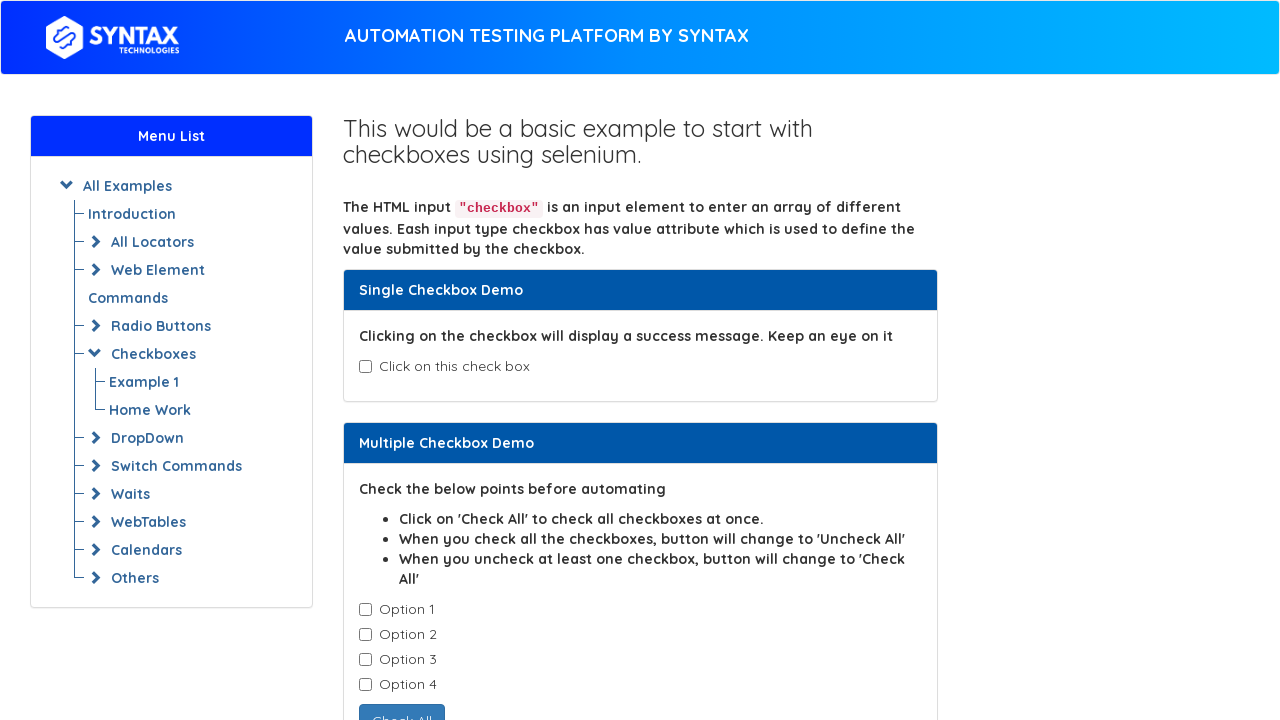

Located all checkboxes on the page
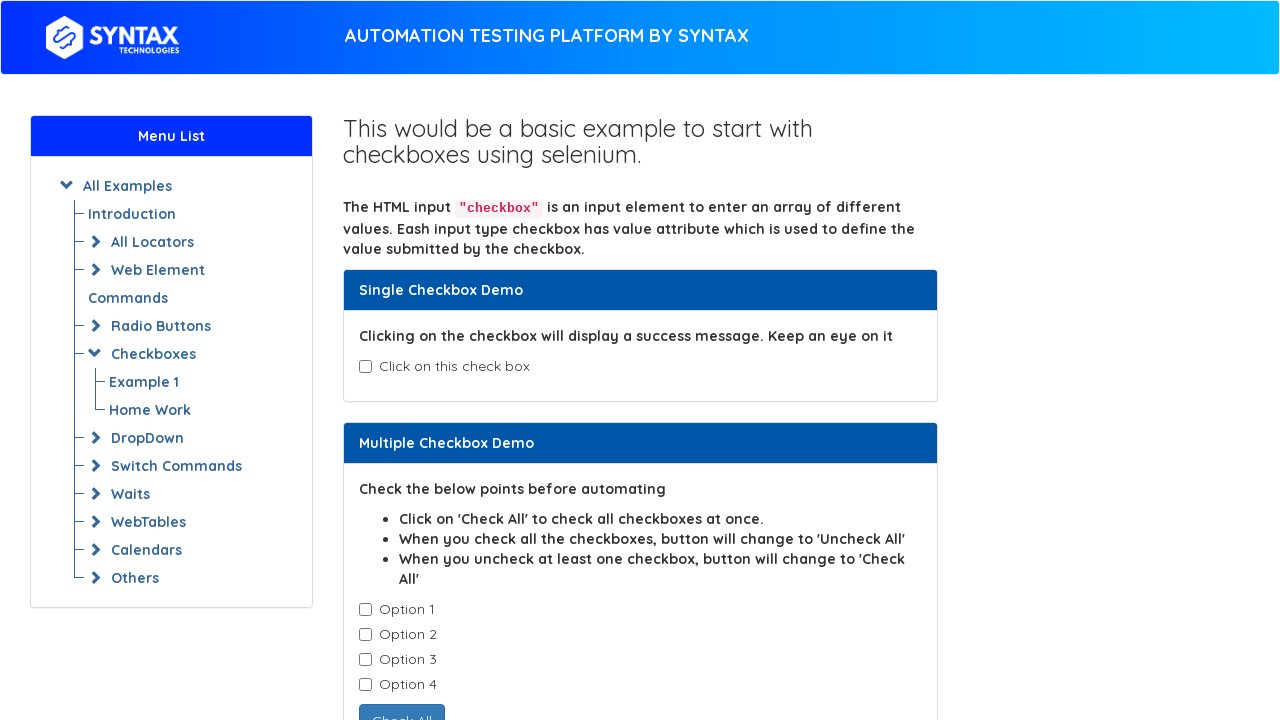

Clicked checkbox with value 'Option-2' at (365, 635) on input.cb1-element >> nth=1
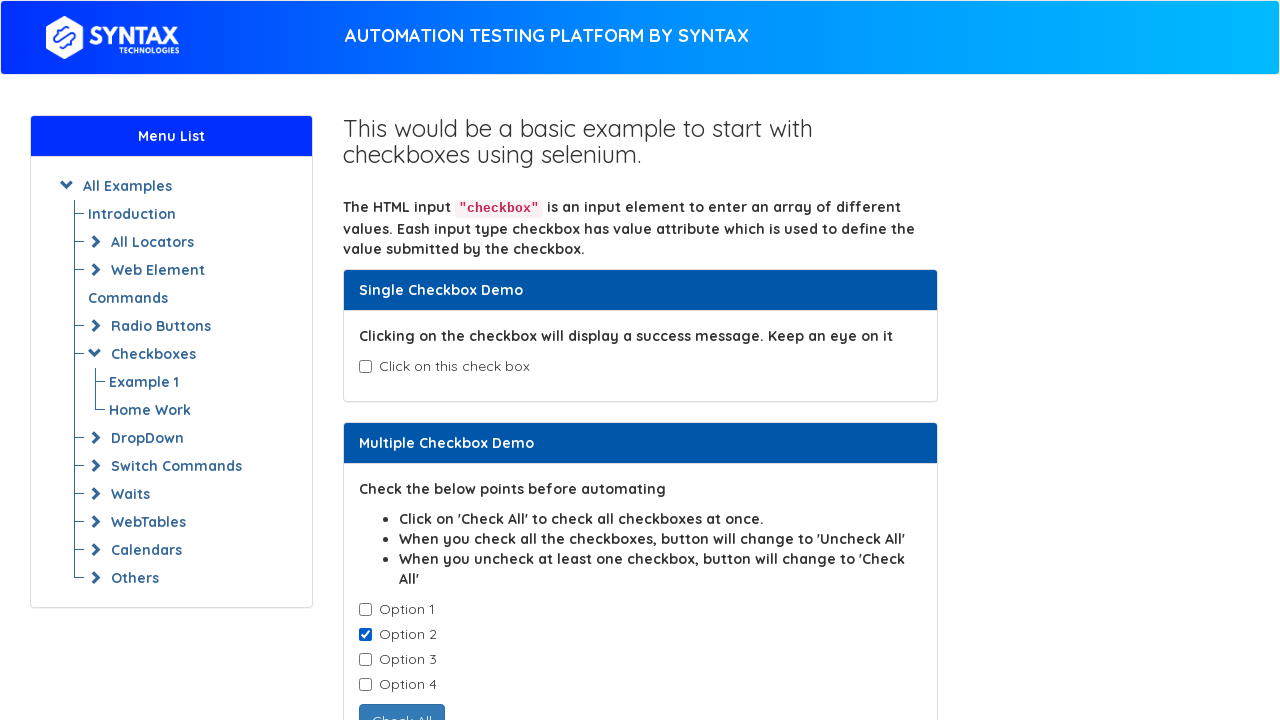

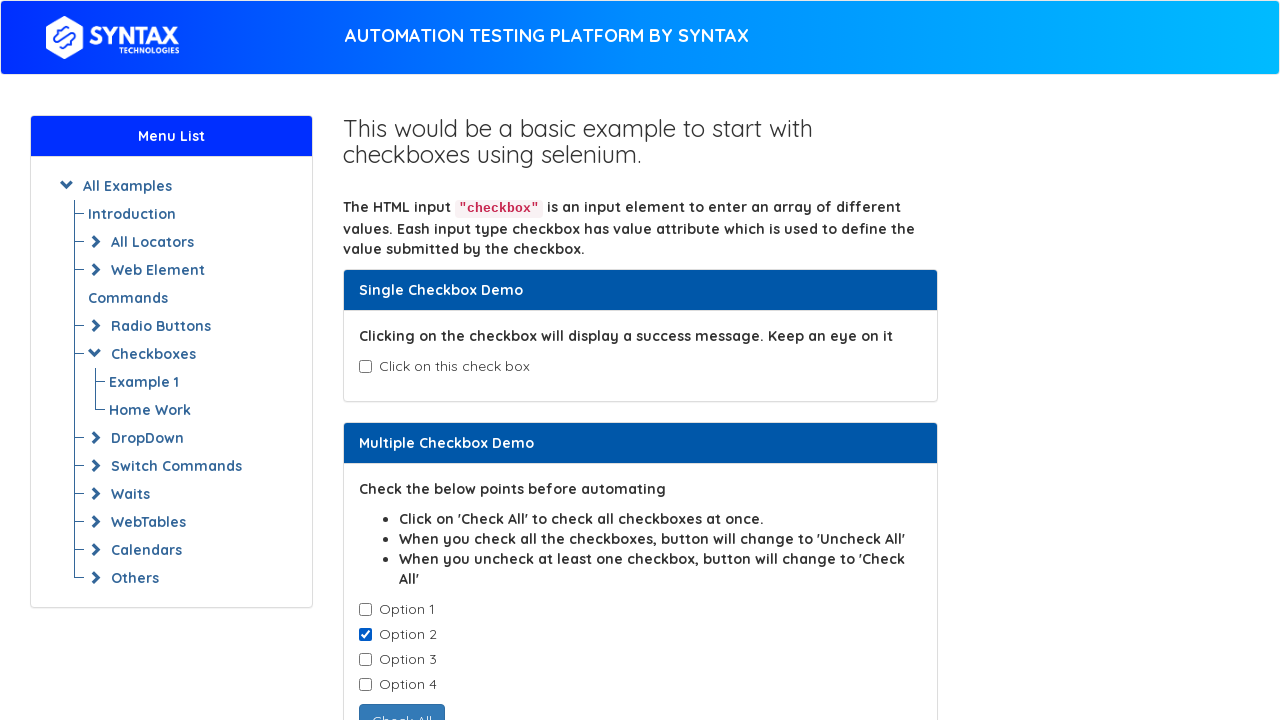